Tests popup menu navigation by right-clicking an image, hovering through nested menu items, and clicking on a specific submenu option

Starting URL: http://deluxe-menu.com/popup-mode-sample.html

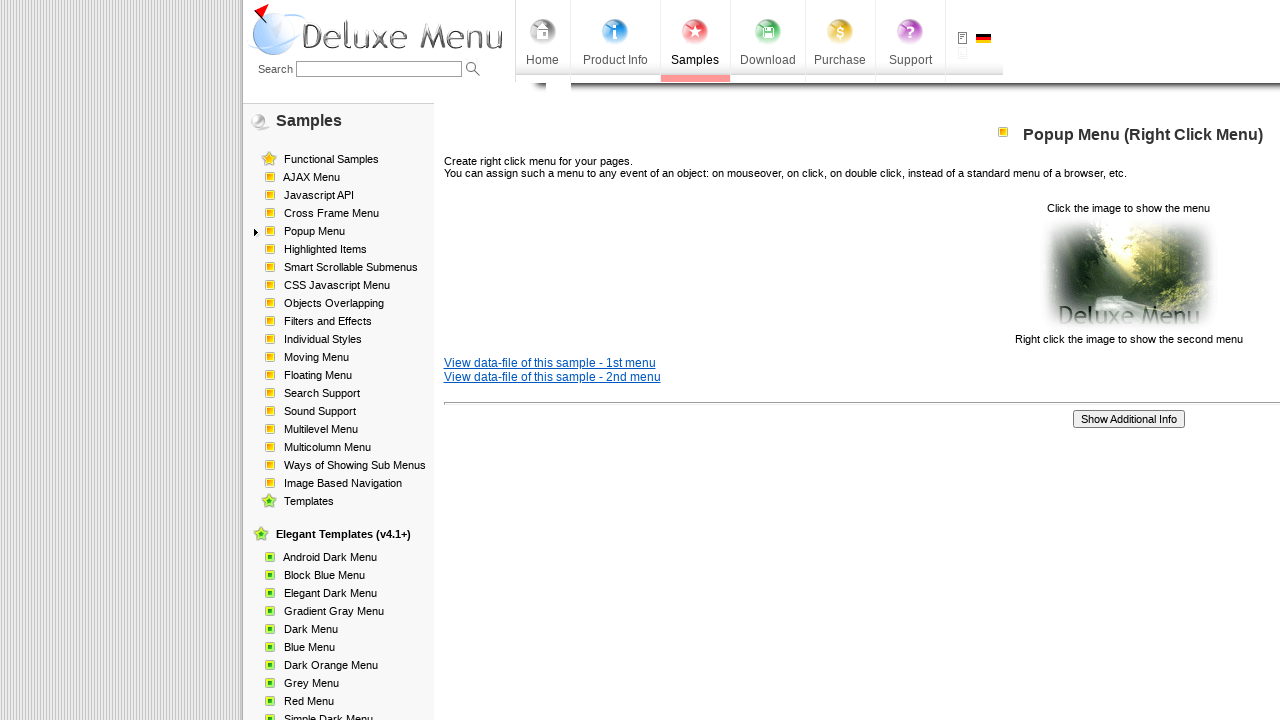

Navigated to popup menu sample page
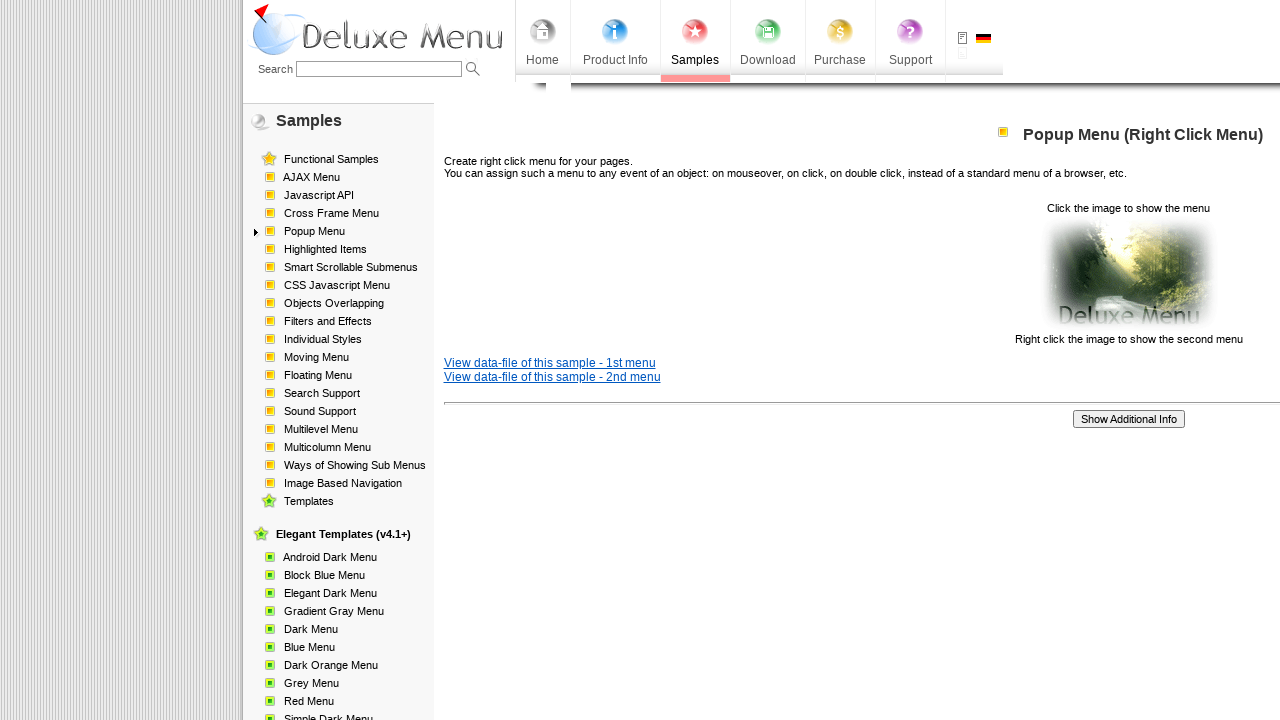

Right-clicked image to show popup menu at (1128, 274) on xpath=//p[contains(text(),'Click the image to show the menu')]/img
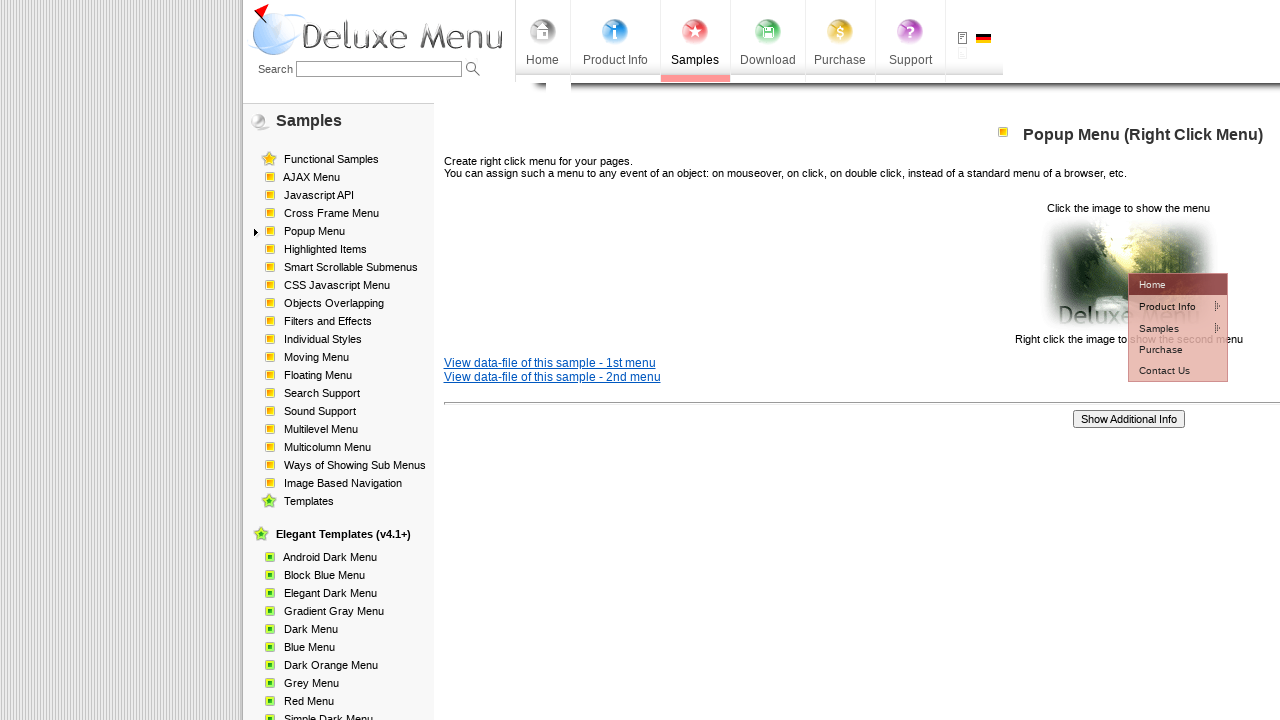

Hovered over Product Info menu item at (1165, 306) on #dm2m1i1tdT
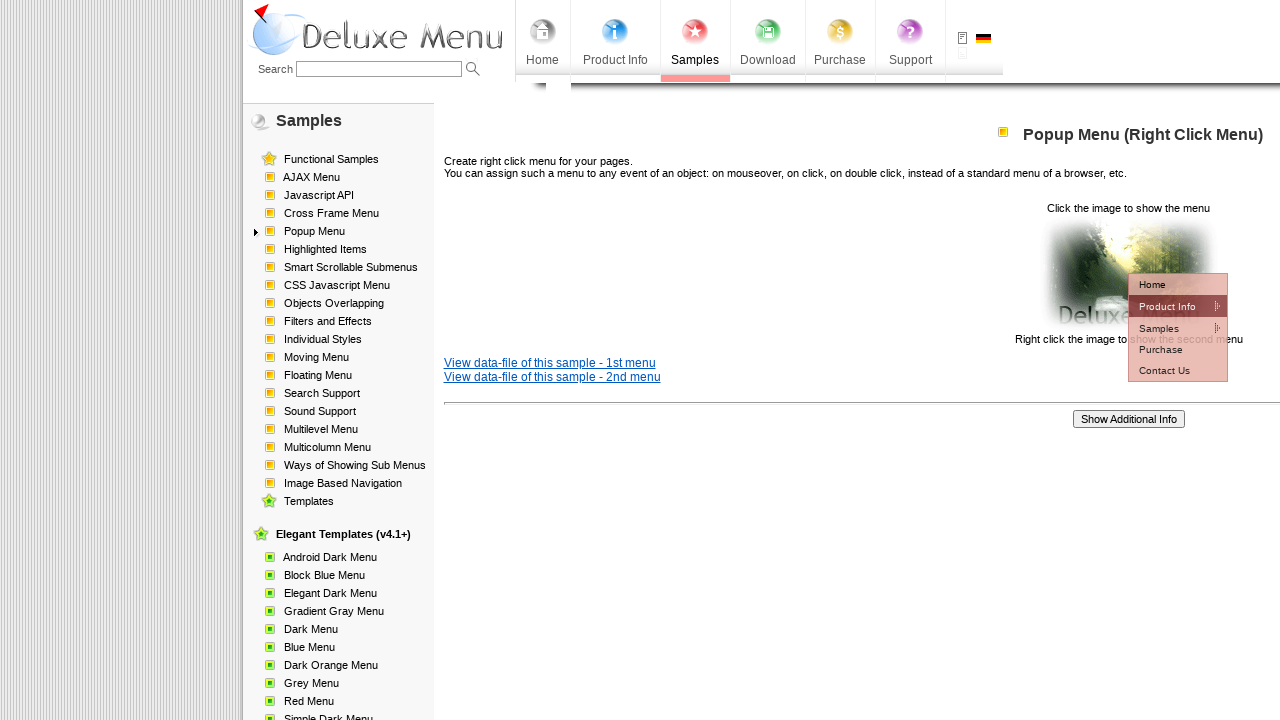

Hovered over Installation submenu item at (1052, 327) on #dm2m2i1tdT
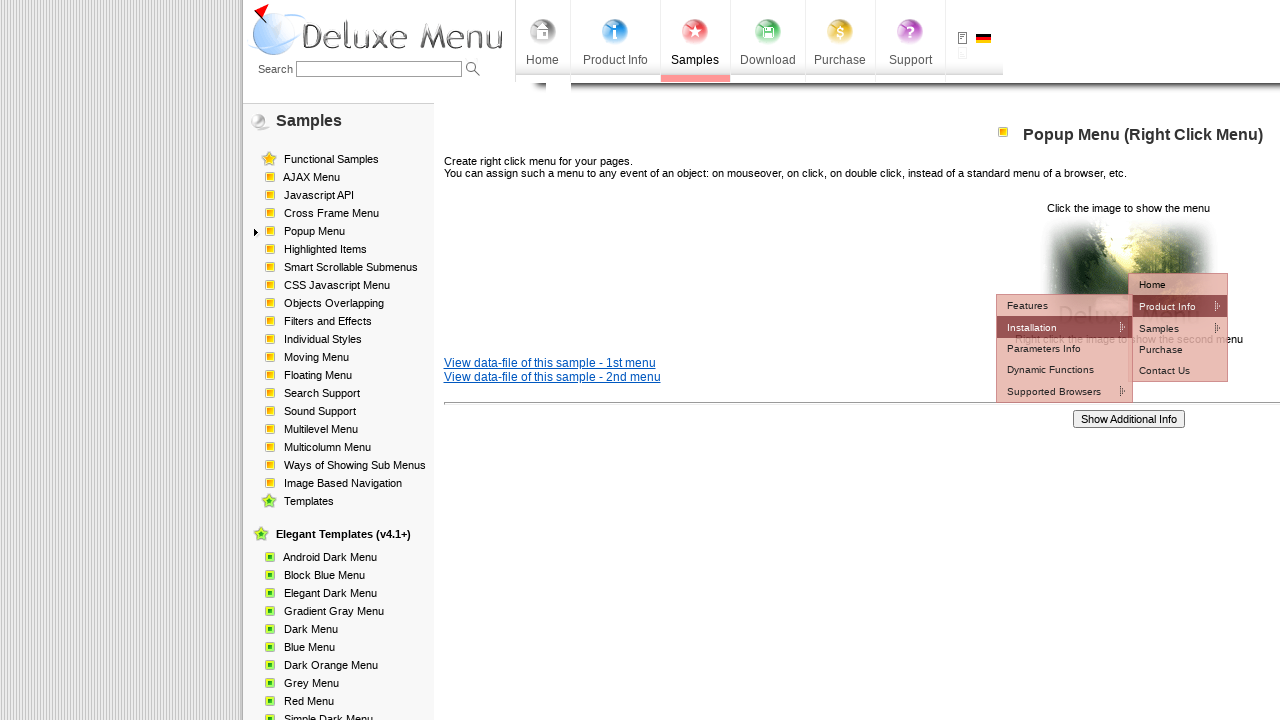

Clicked on nested submenu option at (1178, 326) on #dm2m3i0tdT
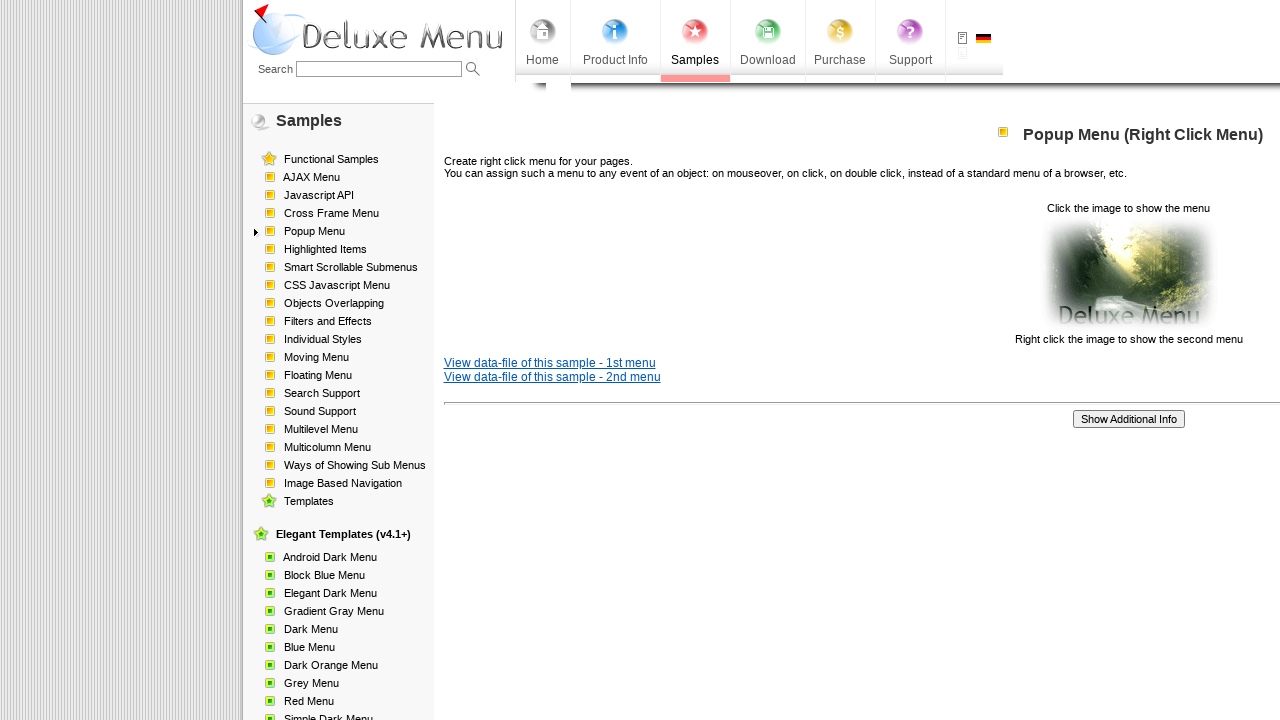

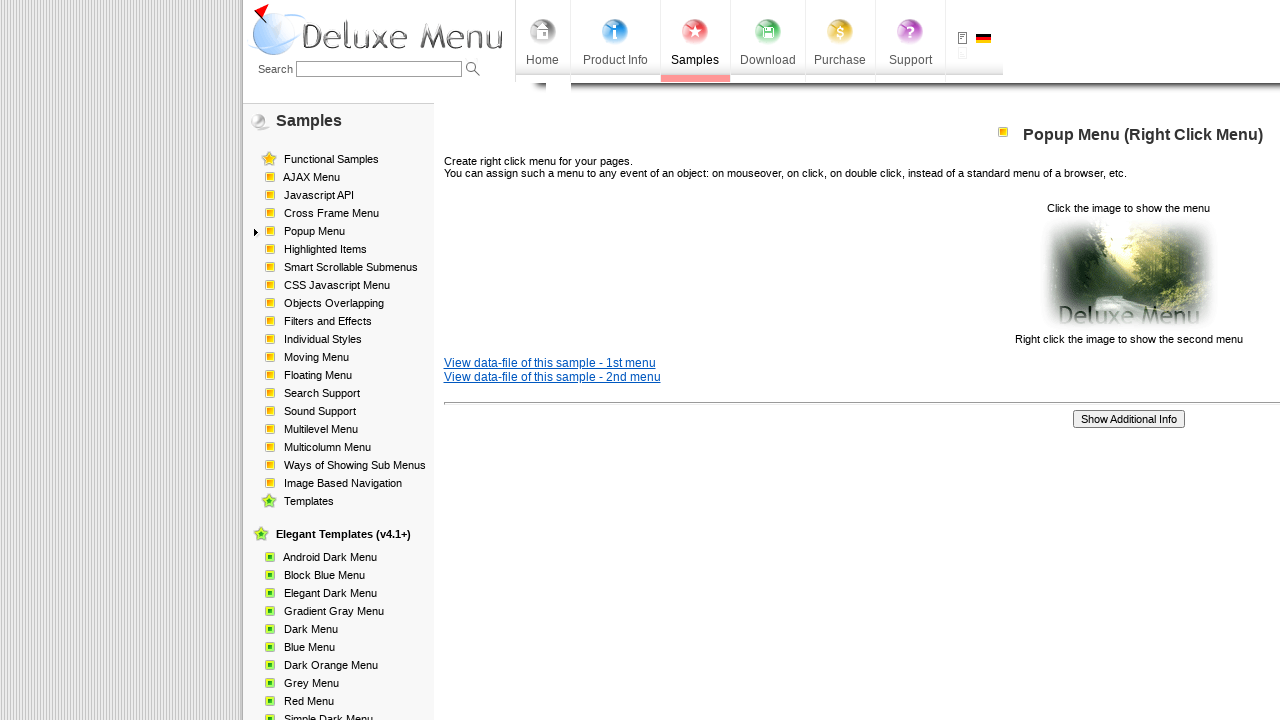